Tests the webpage at multiple screen resolutions (2K desktop, desktop, laptop, iPad Air, iPhone 12 Pro) by resizing the viewport.

Starting URL: https://ntig-uppsala.github.io/Frisor-Saxe/

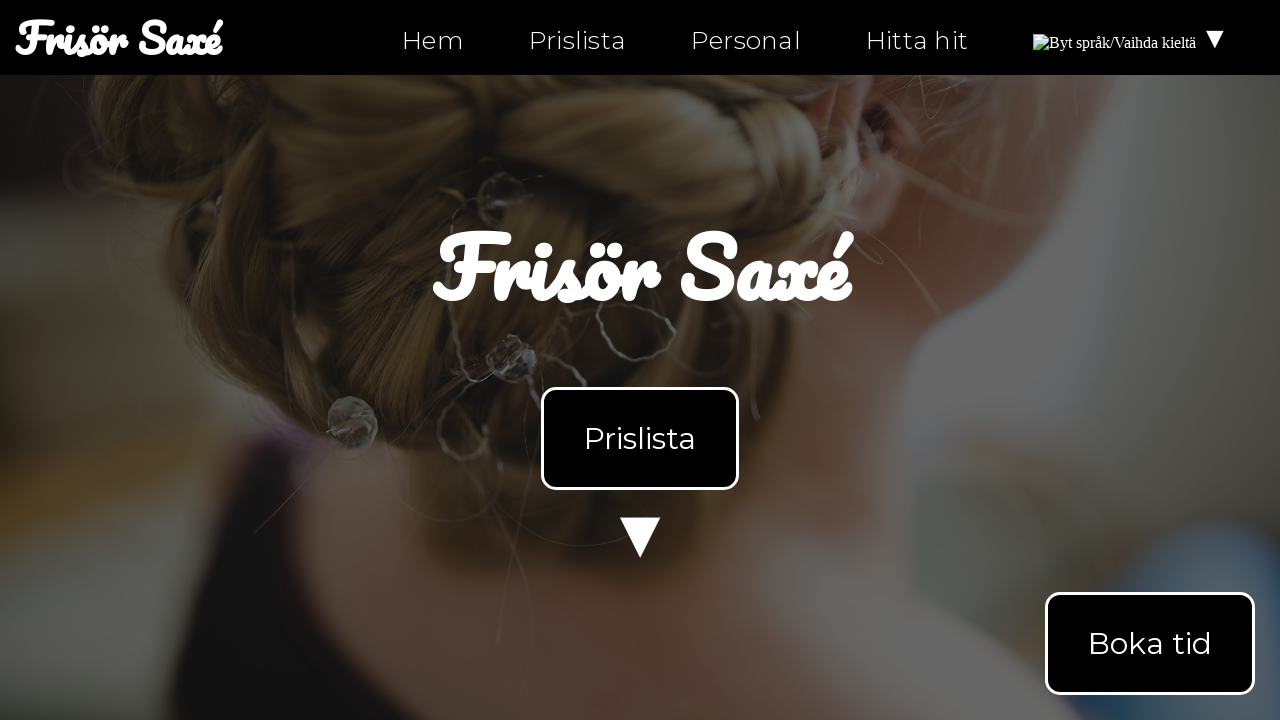

Set viewport size to 2560x1440
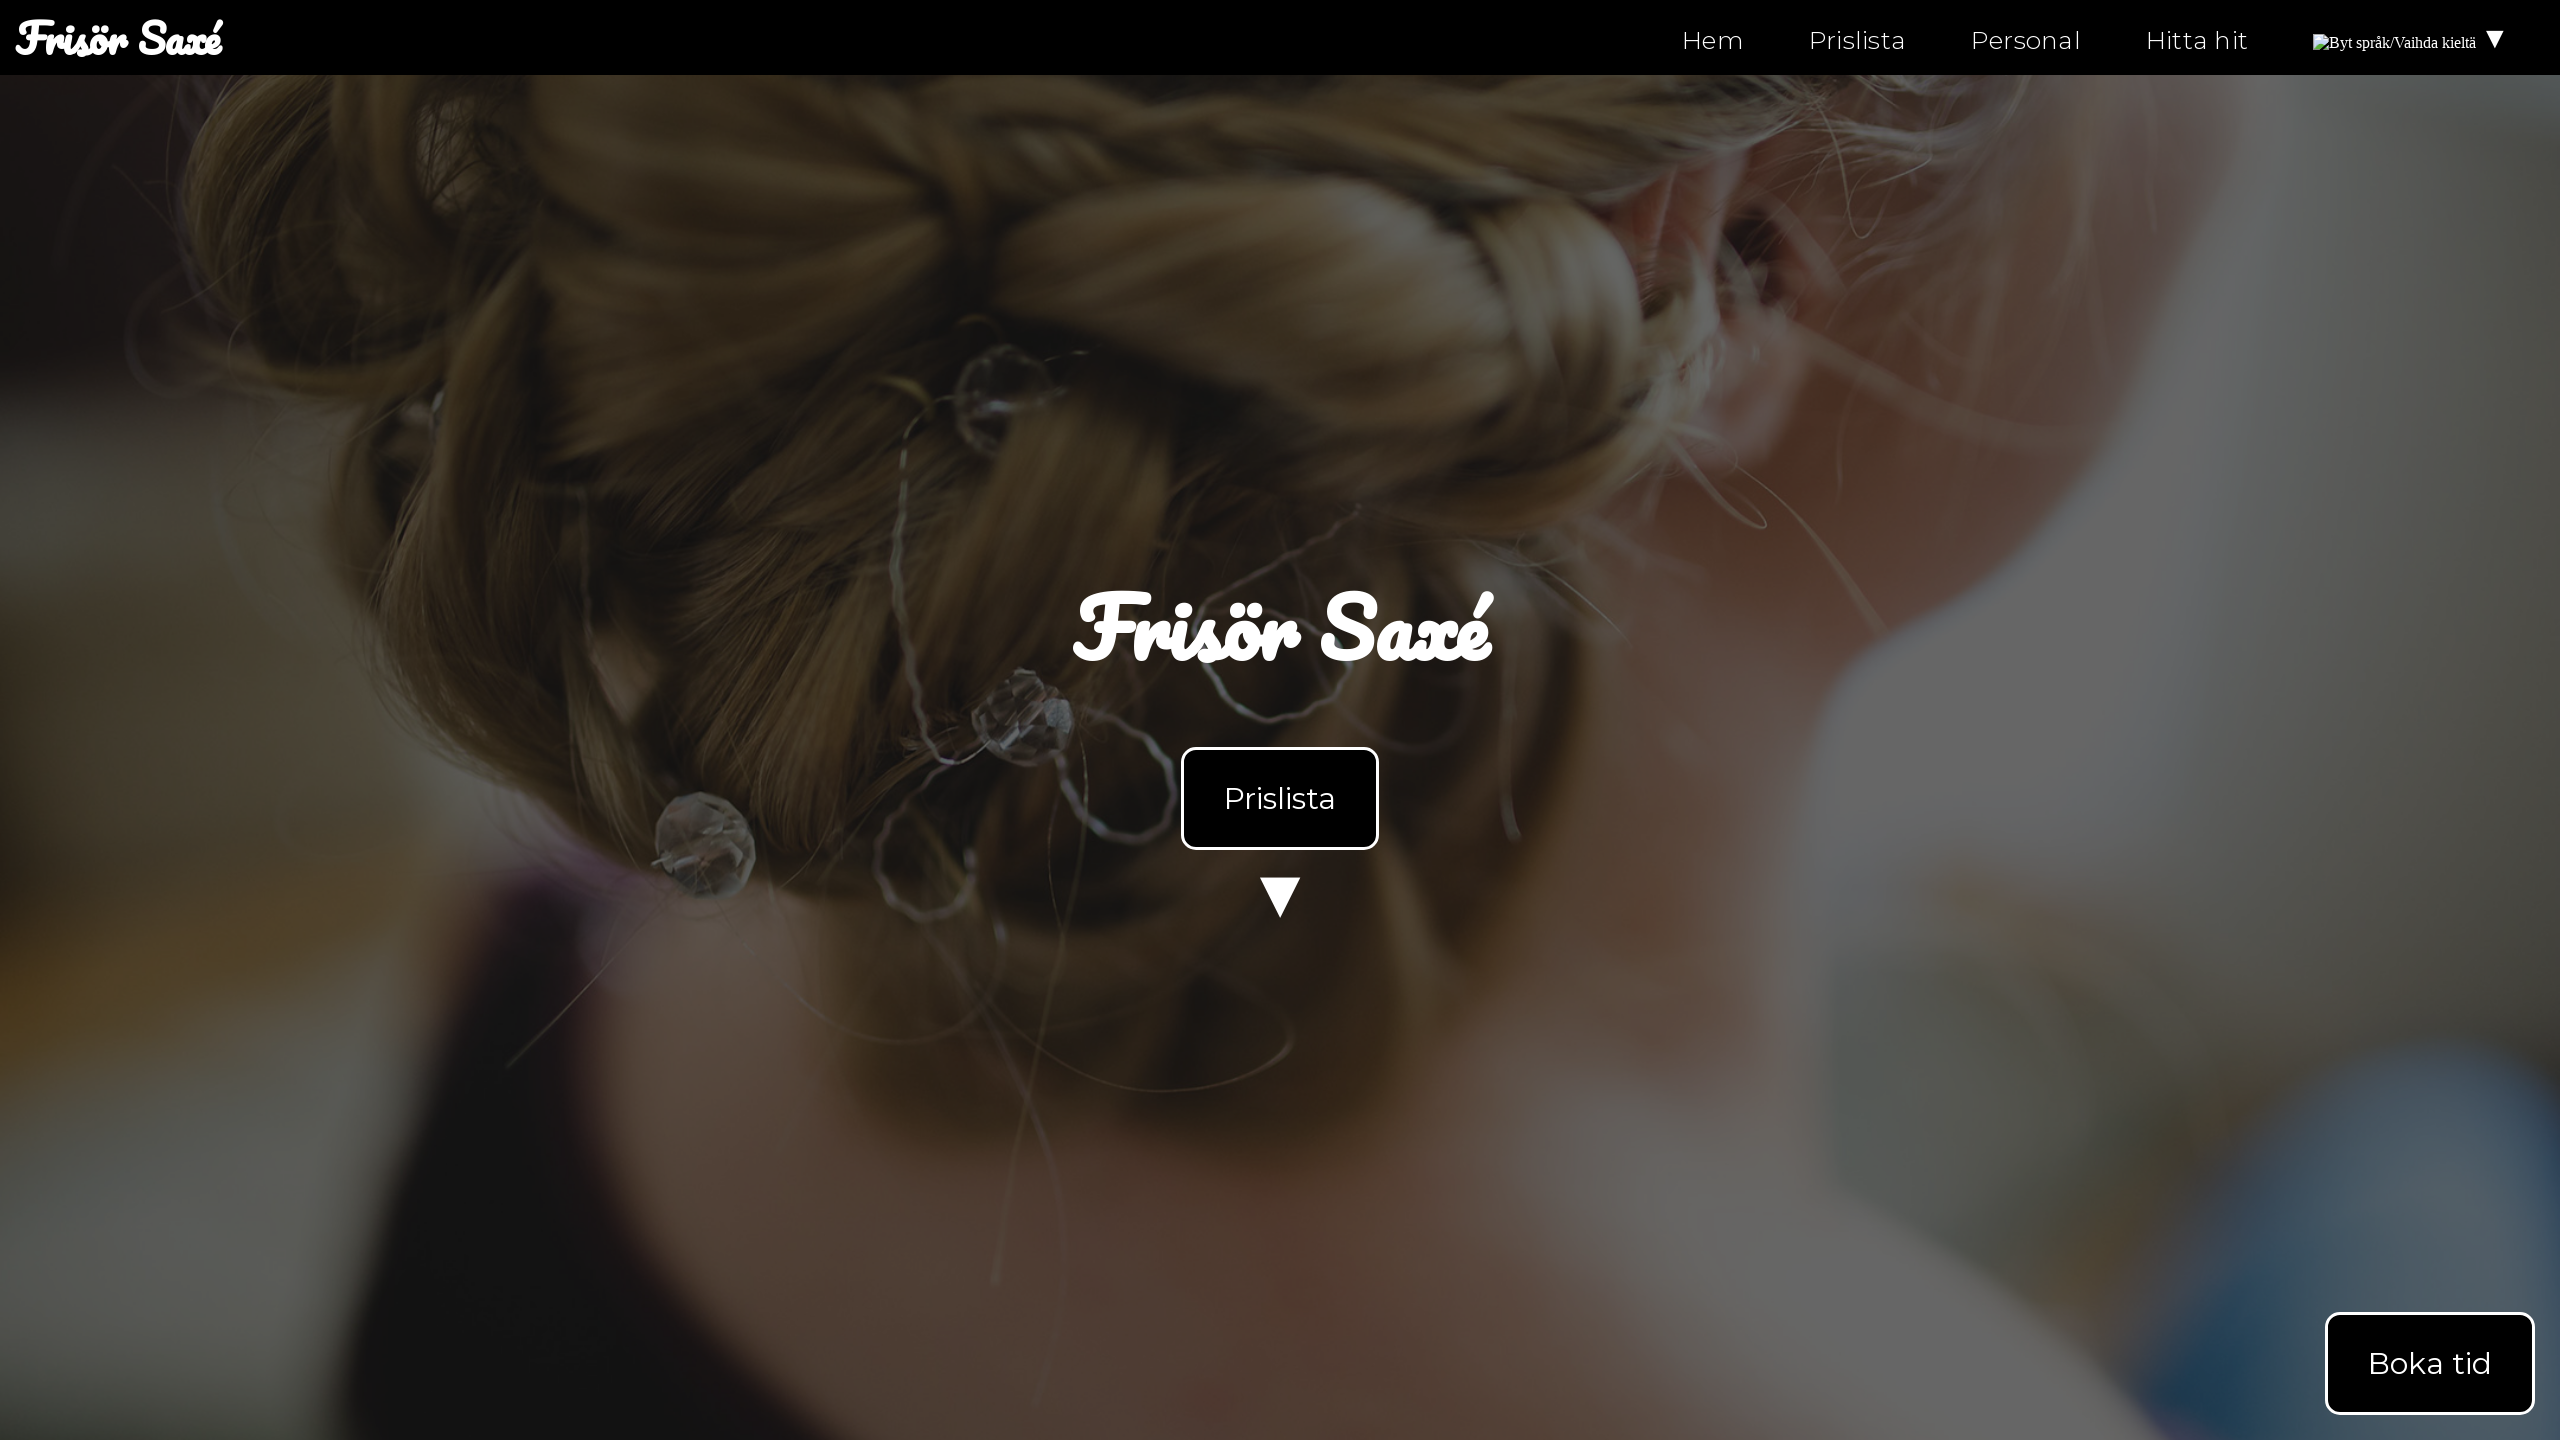

Waited 500ms for page to adjust to 2560x1440 resolution
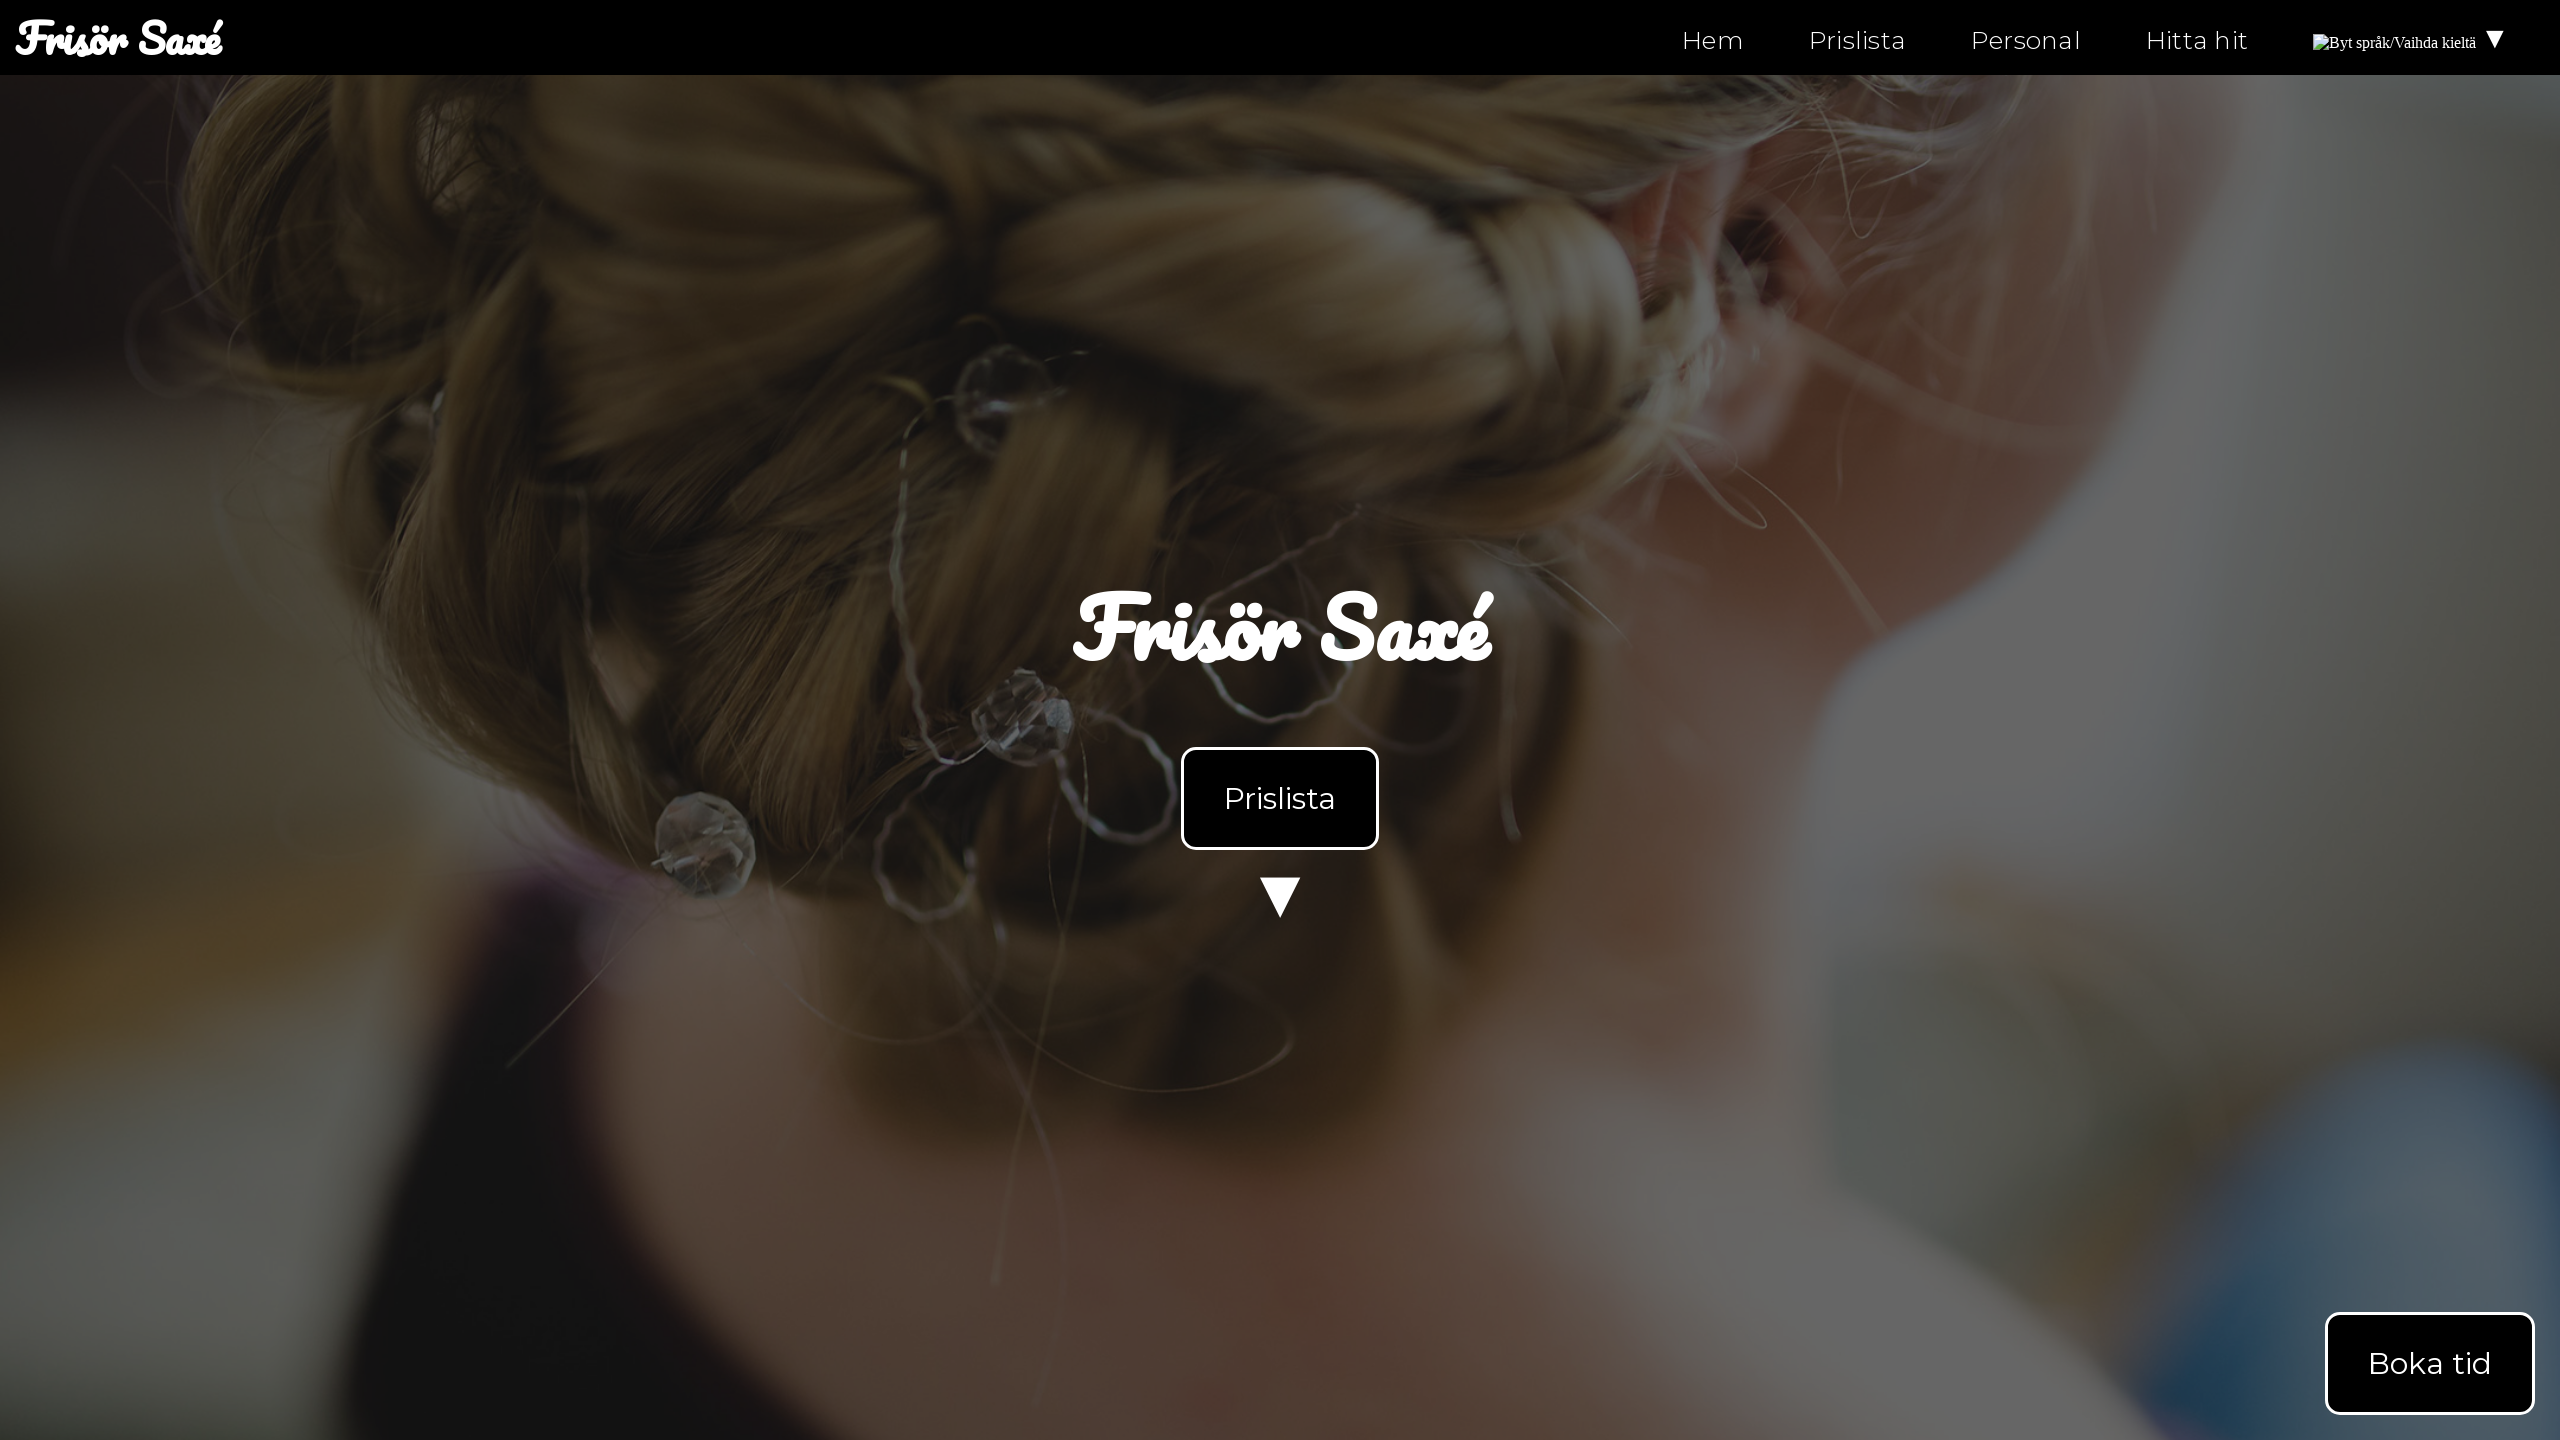

Set viewport size to 1920x1080
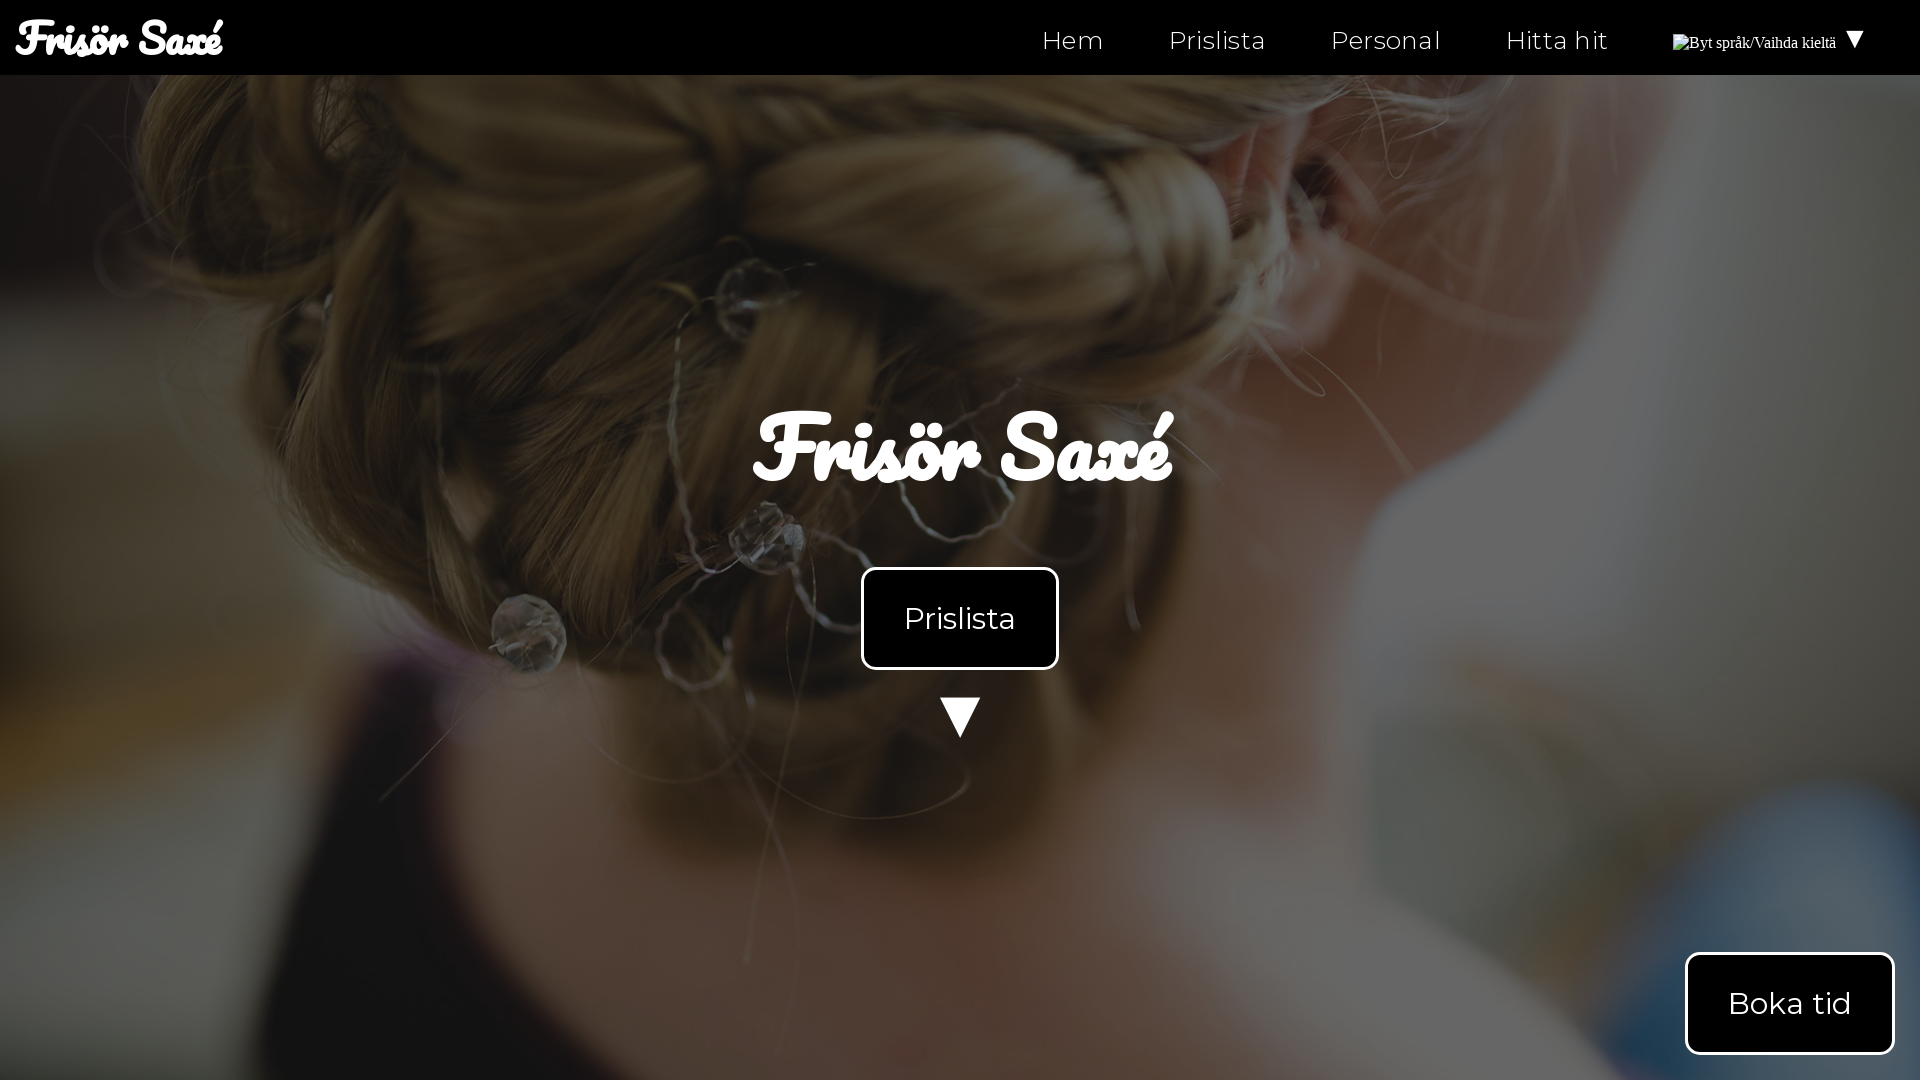

Waited 500ms for page to adjust to 1920x1080 resolution
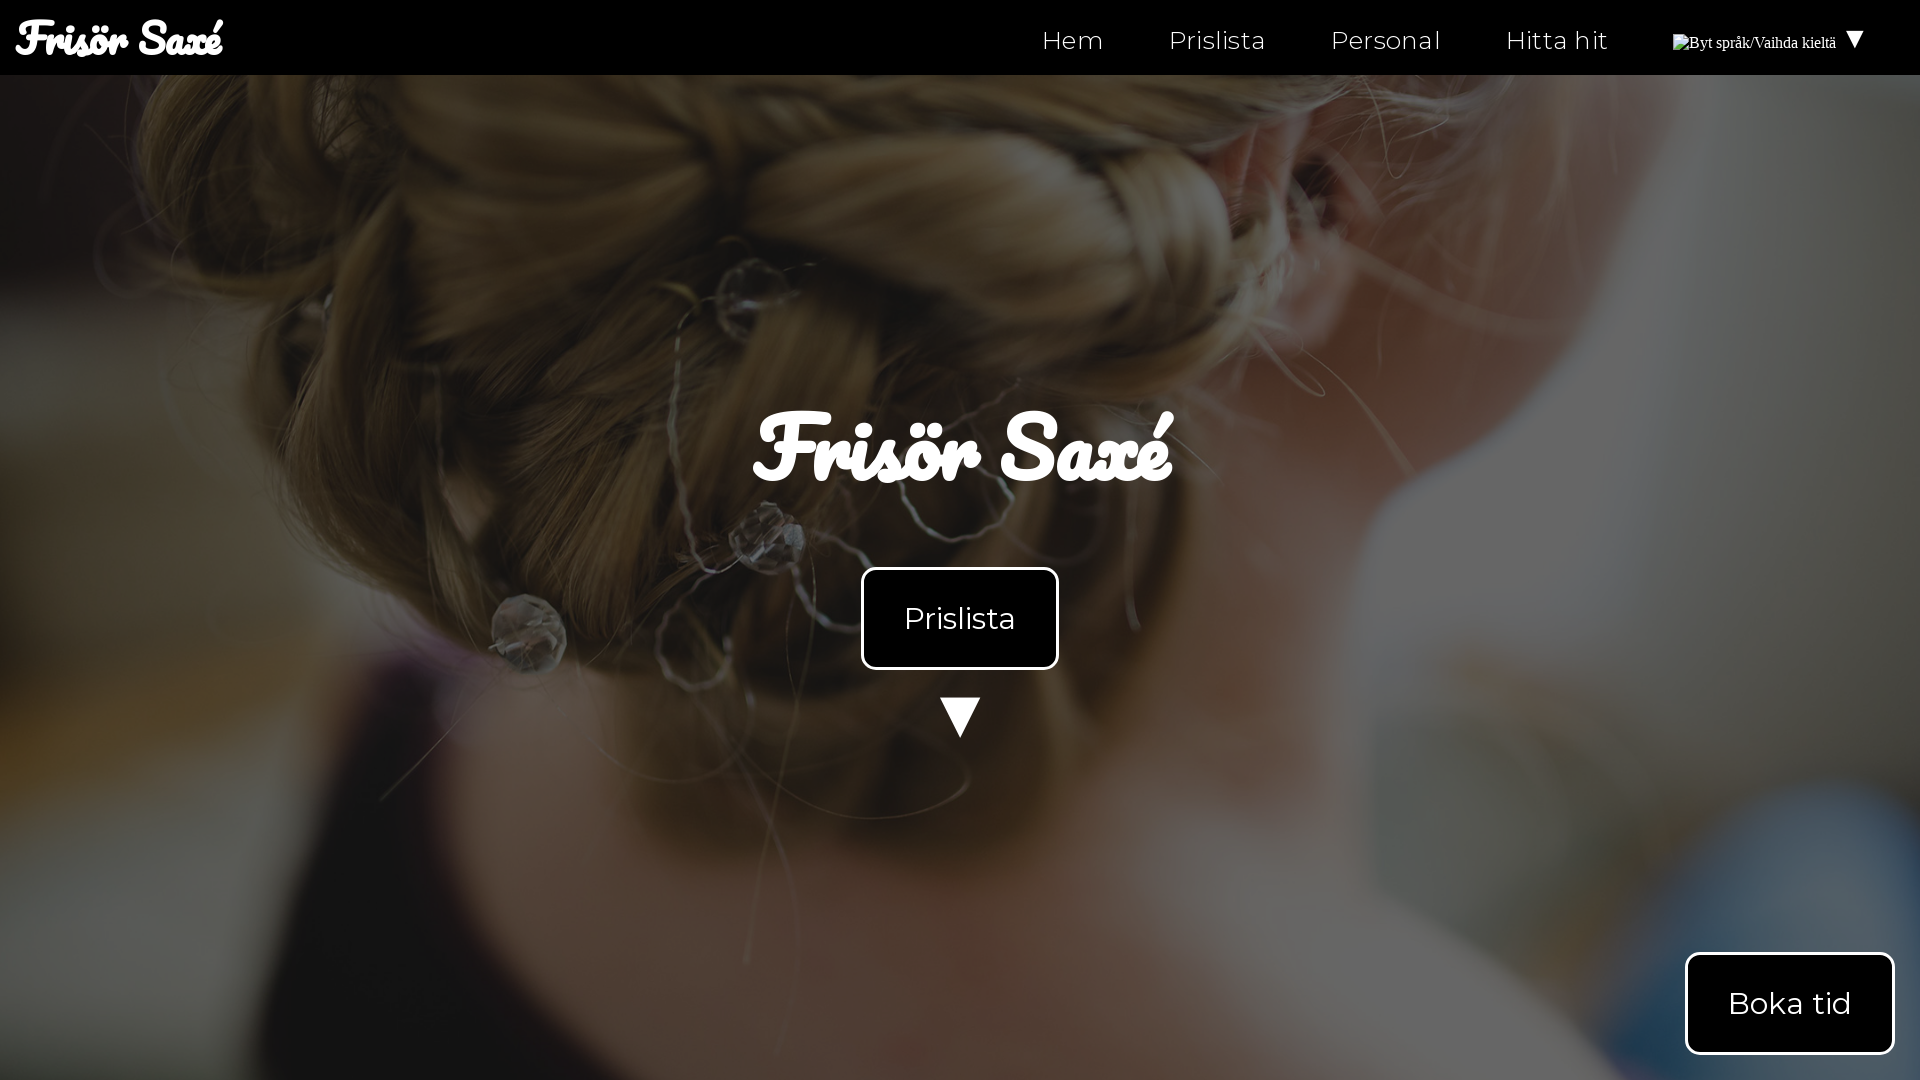

Set viewport size to 1440x1080
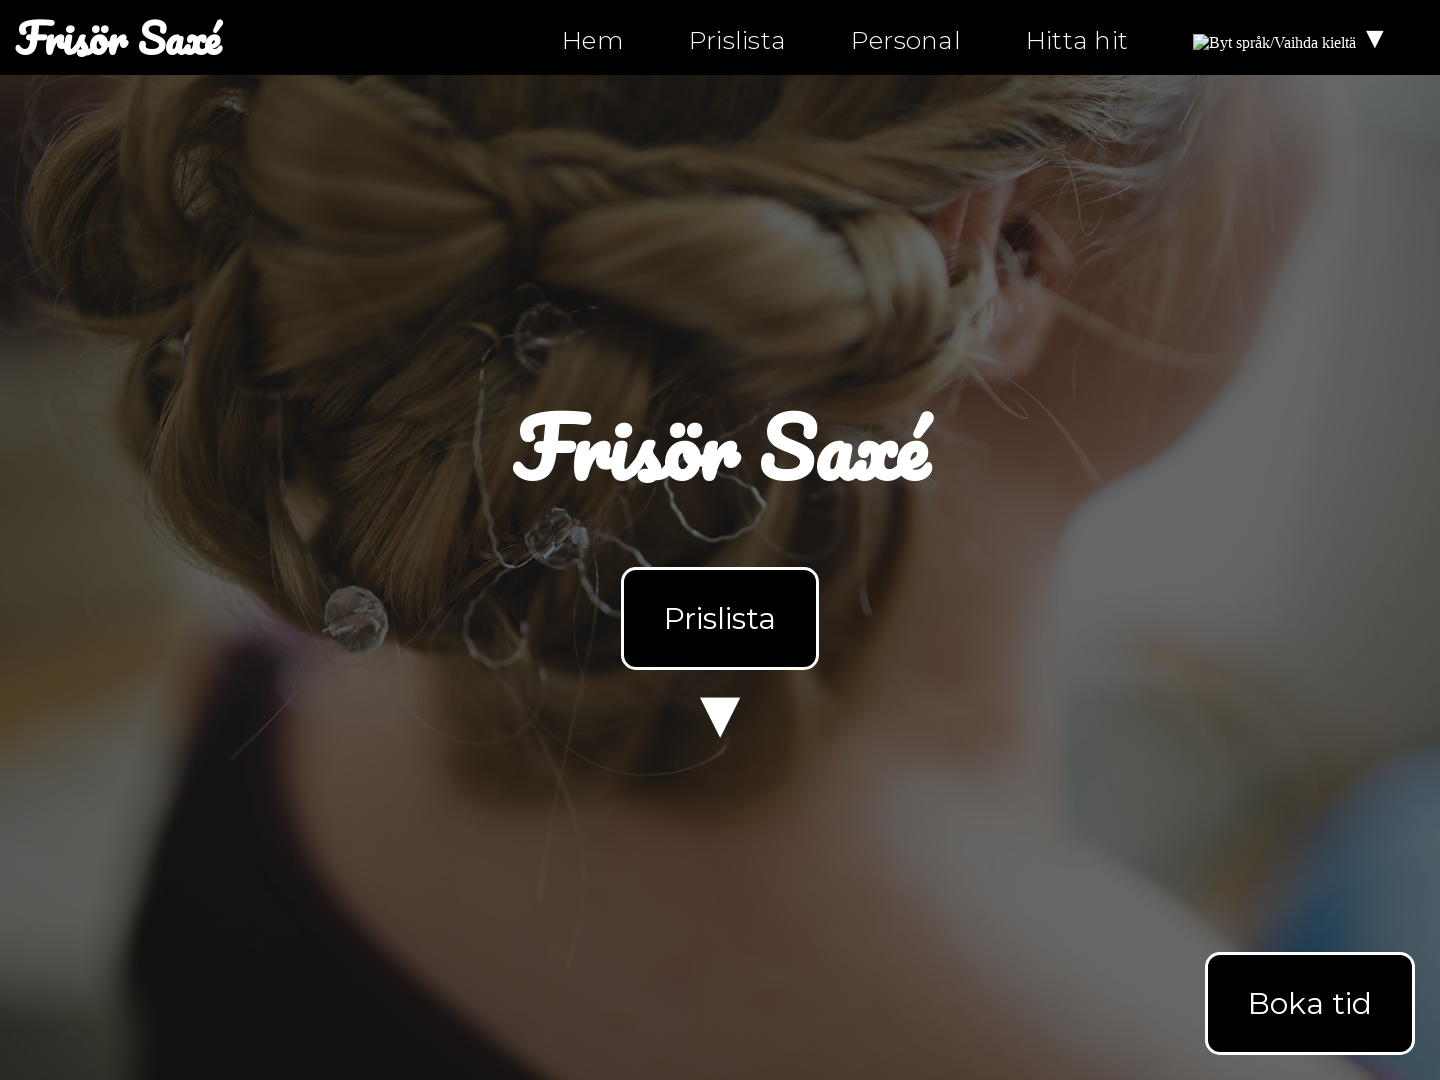

Waited 500ms for page to adjust to 1440x1080 resolution
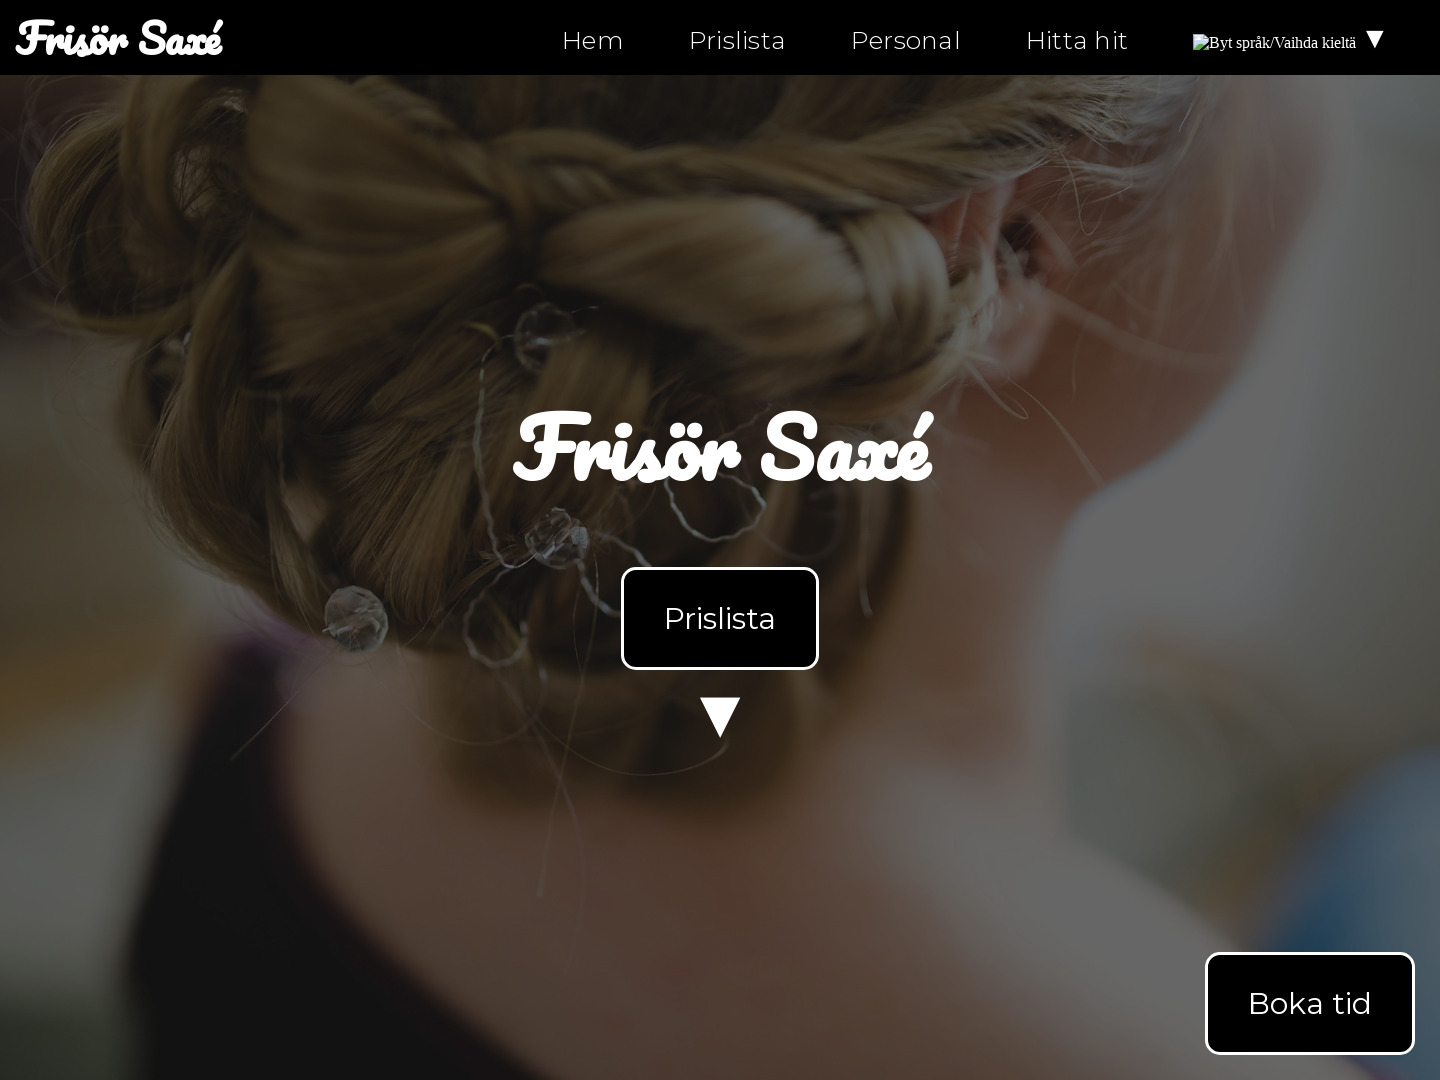

Set viewport size to 820x1180
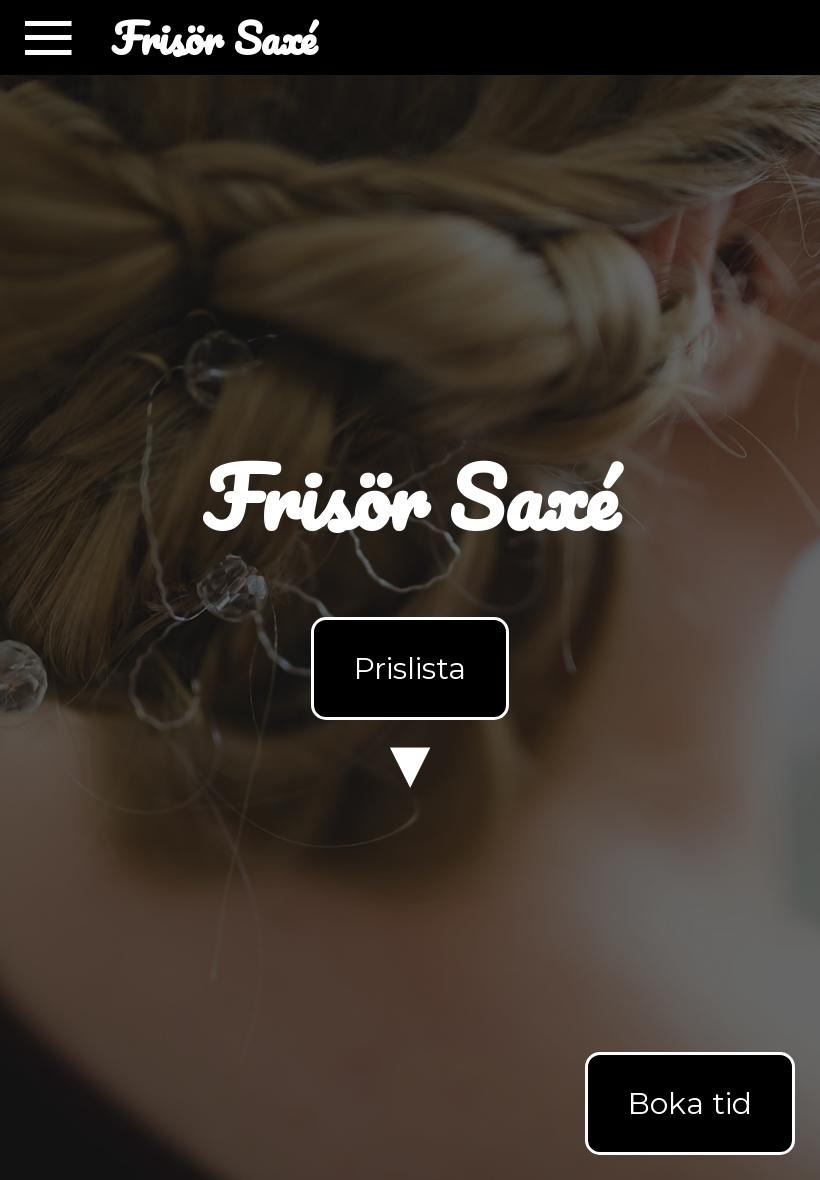

Waited 500ms for page to adjust to 820x1180 resolution
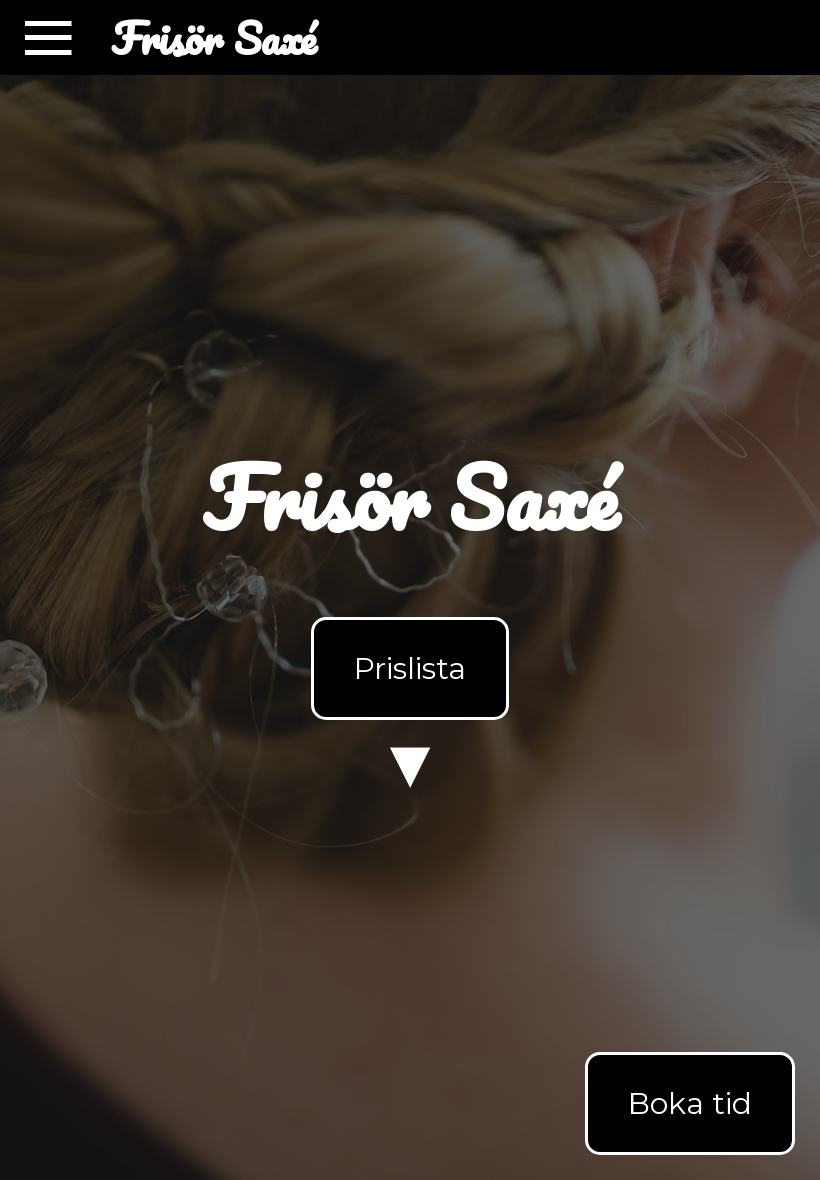

Set viewport size to 390x844
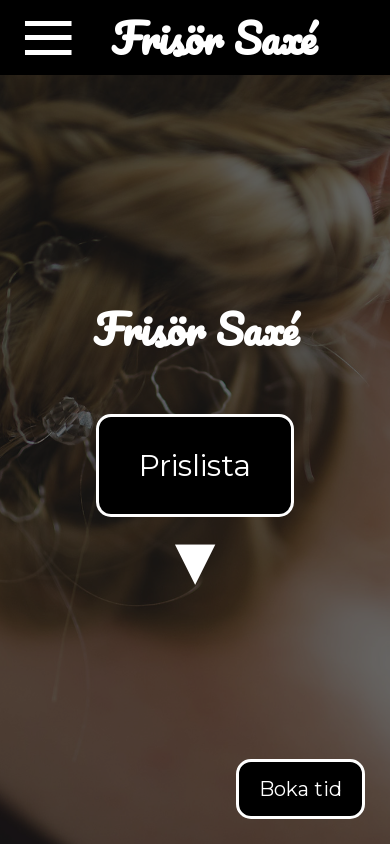

Waited 500ms for page to adjust to 390x844 resolution
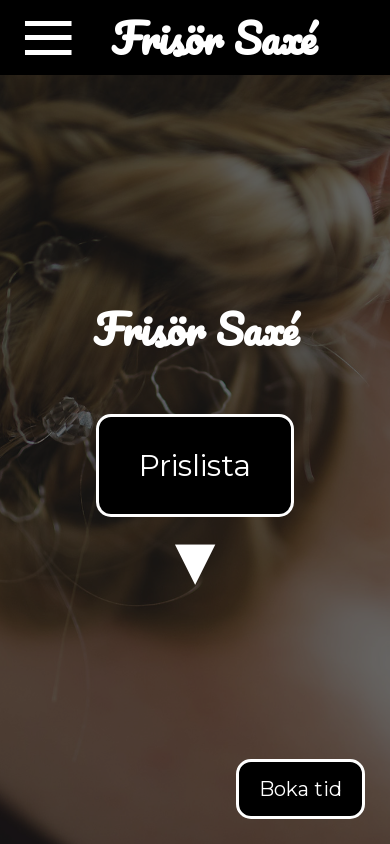

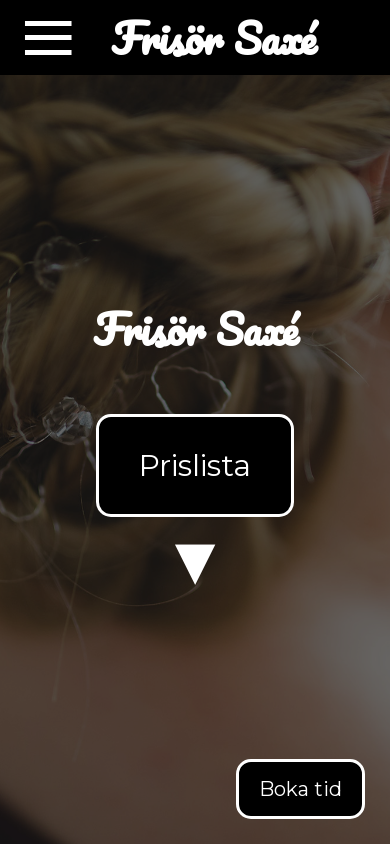